Solves a mathematical problem by extracting a value from an image attribute, calculating a result, and submitting the form with checkbox and radio button selections

Starting URL: http://suninjuly.github.io/get_attribute.html

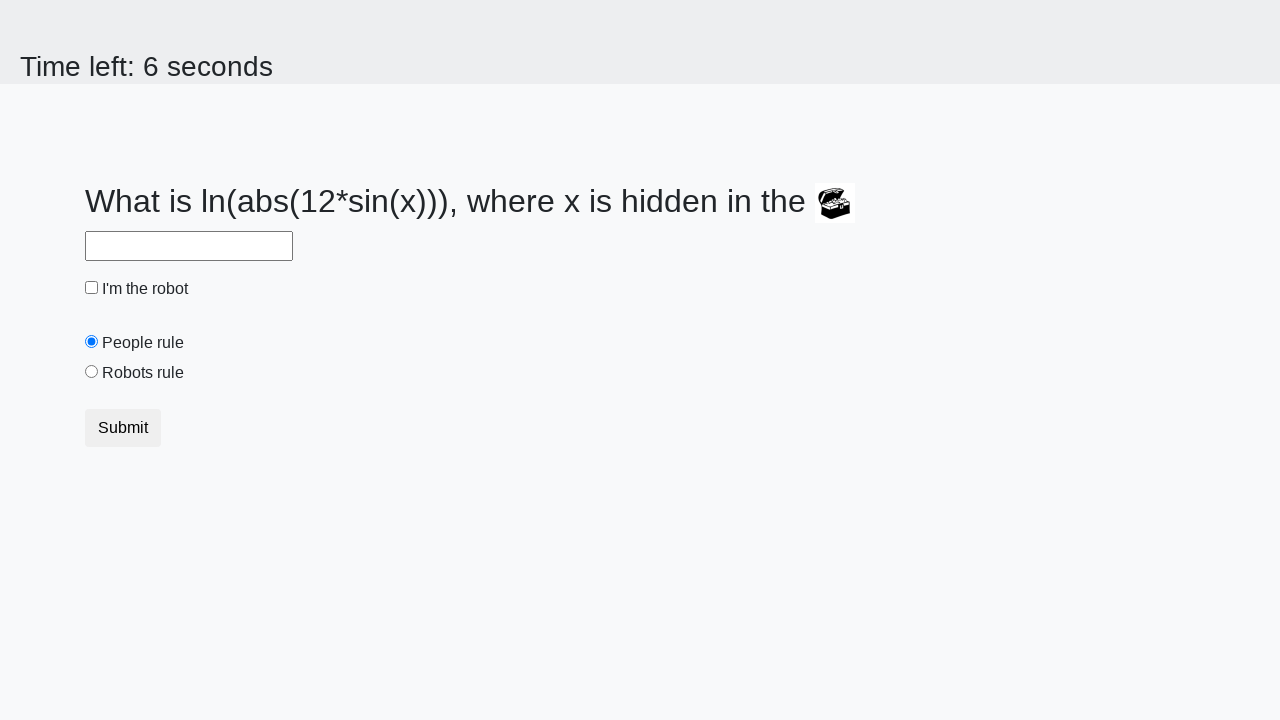

Located treasure element with ID 'treasure'
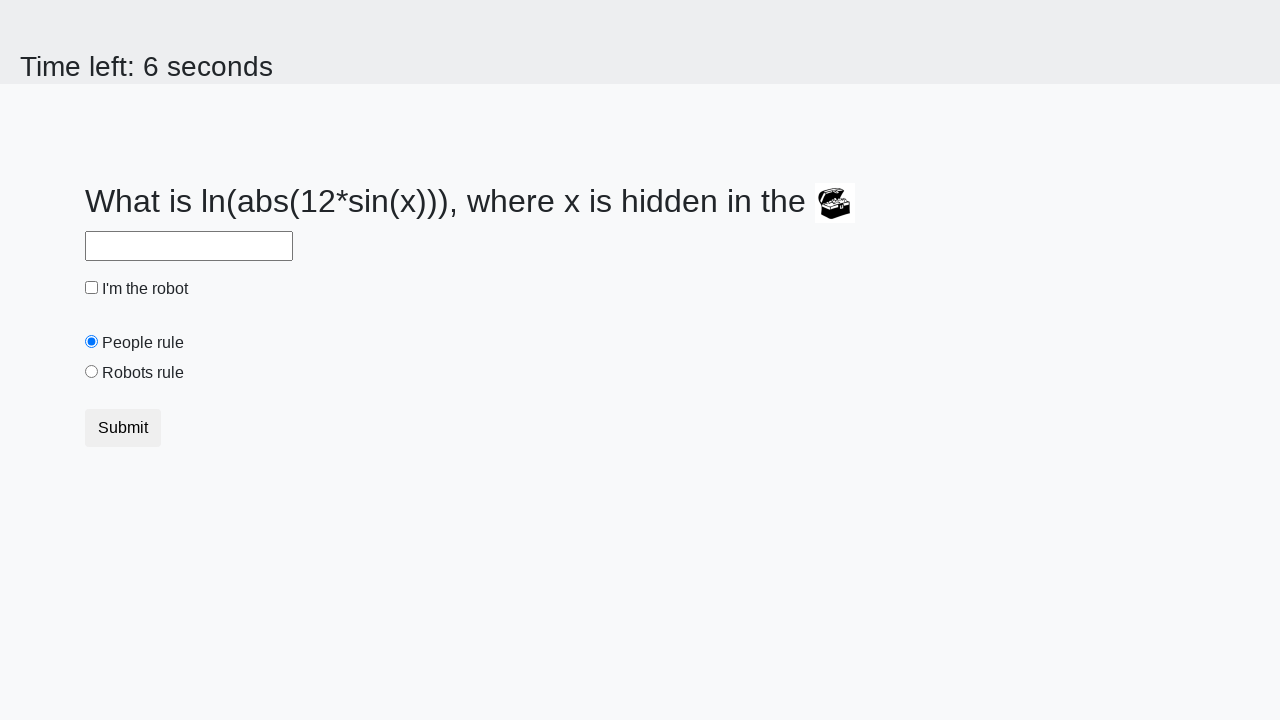

Extracted 'valuex' attribute from treasure element
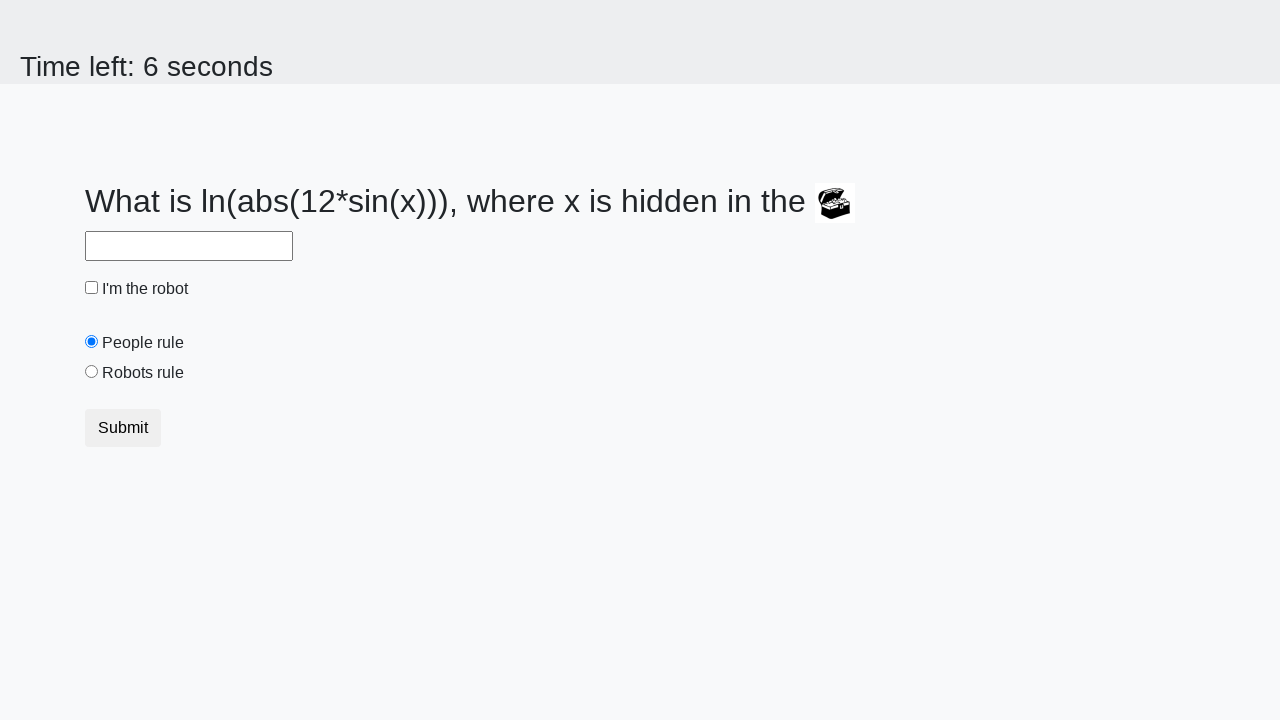

Calculated result using mathematical function: log(abs(12 * sin(350))) = 2.442972396354375
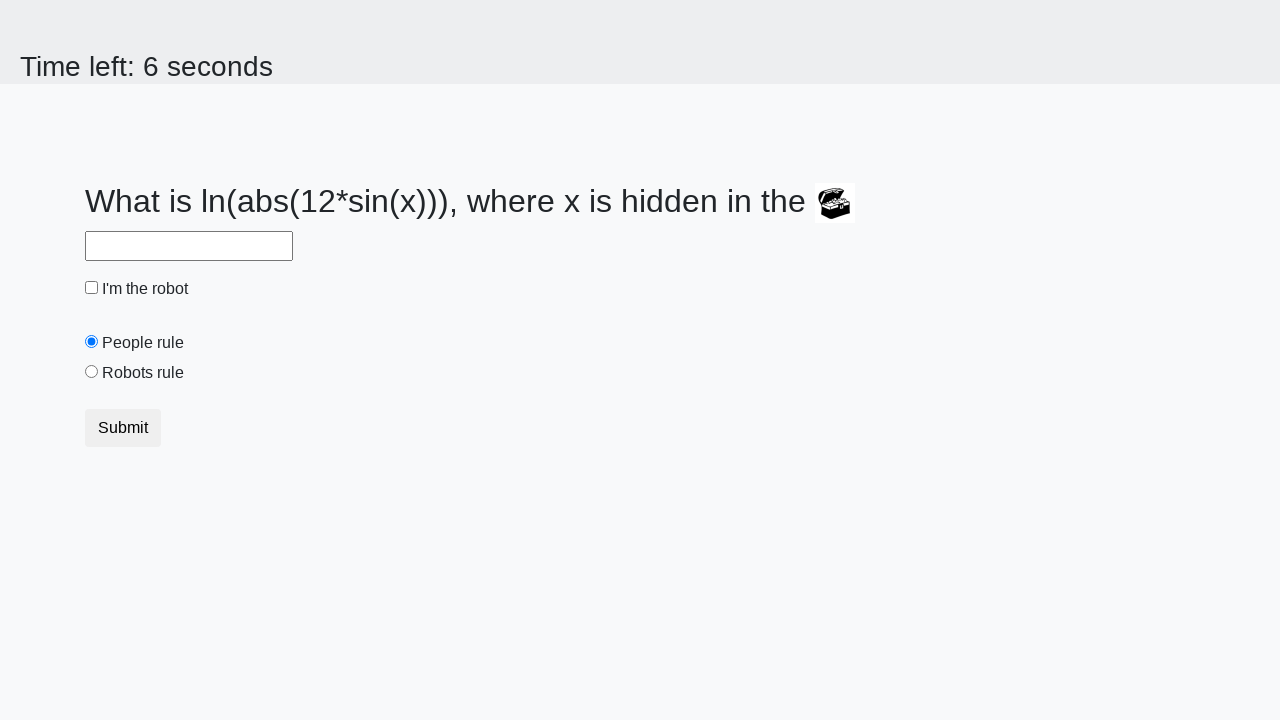

Filled answer field with calculated result: 2.442972396354375 on #answer
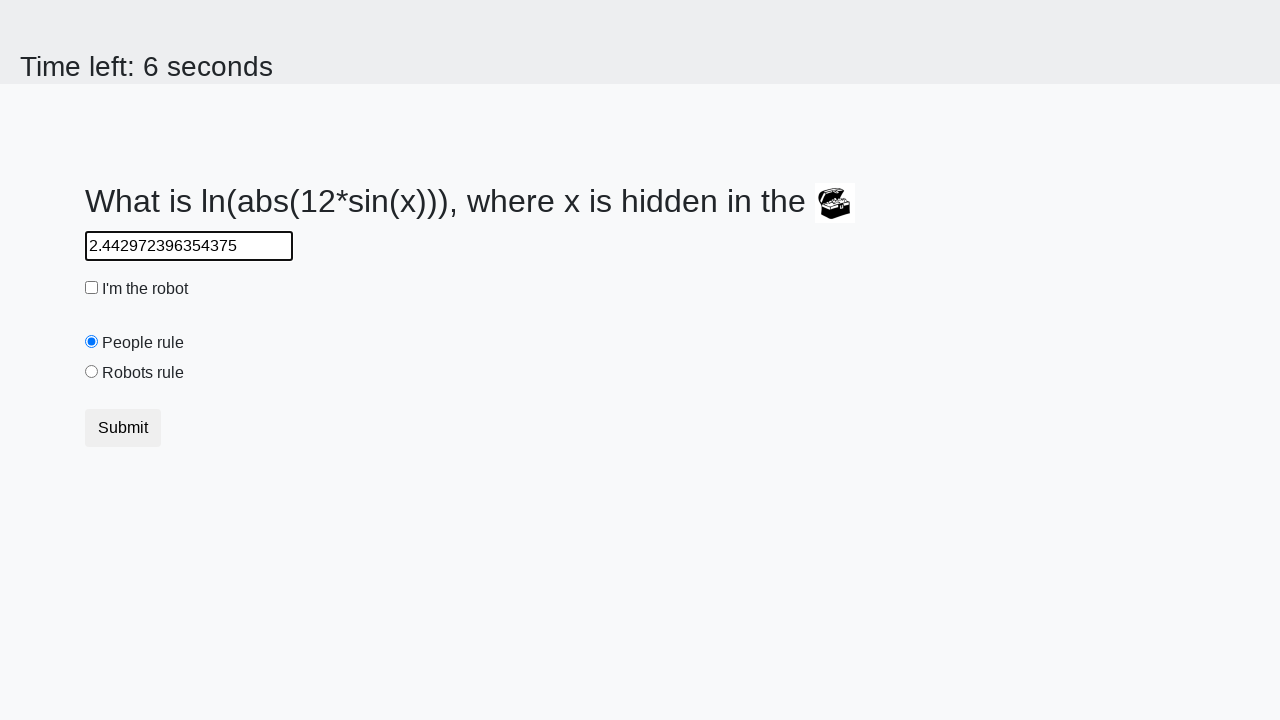

Checked 'I'm the robot' checkbox at (92, 288) on #robotCheckbox
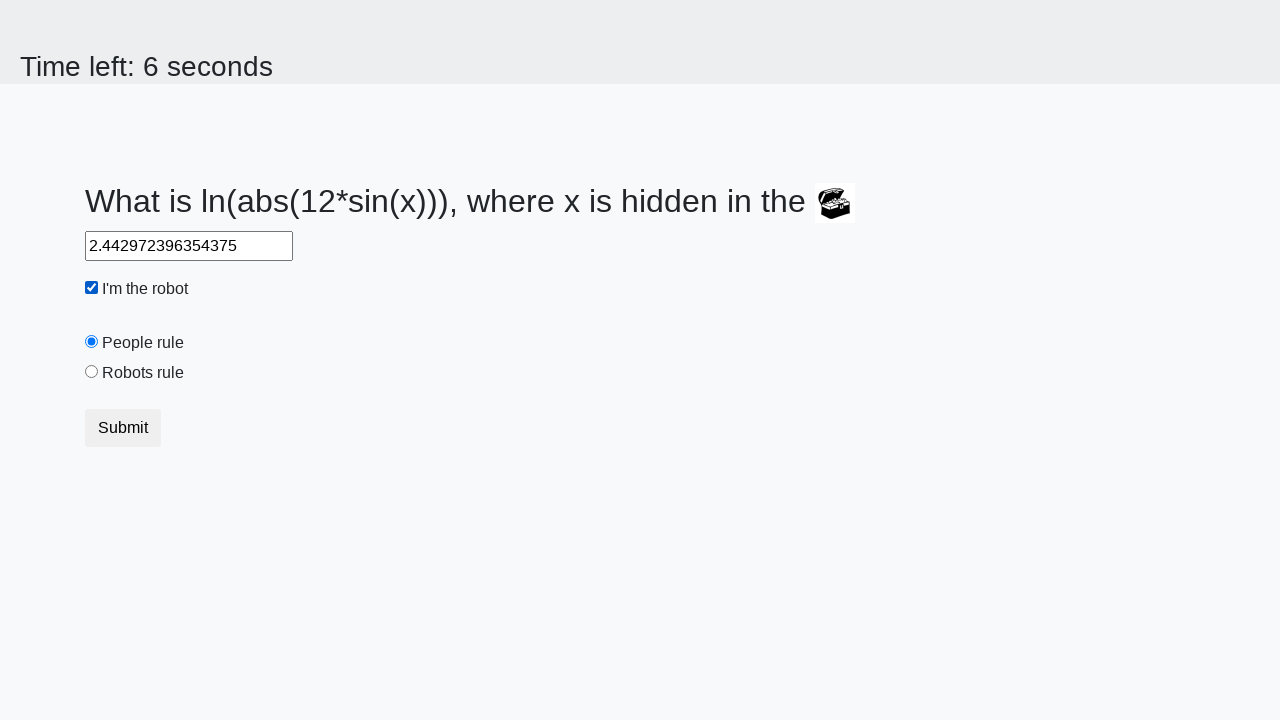

Selected 'Robots rule!' radio button at (92, 372) on #robotsRule
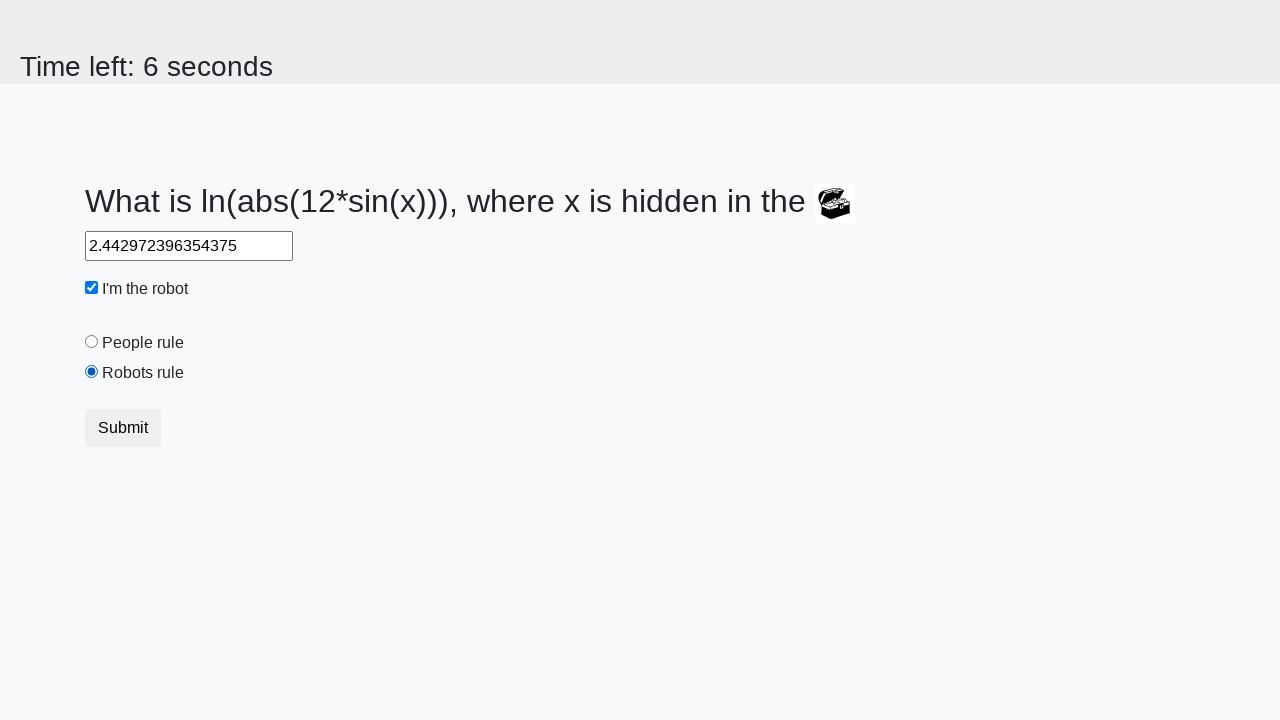

Clicked submit button to submit the form at (123, 428) on button.btn
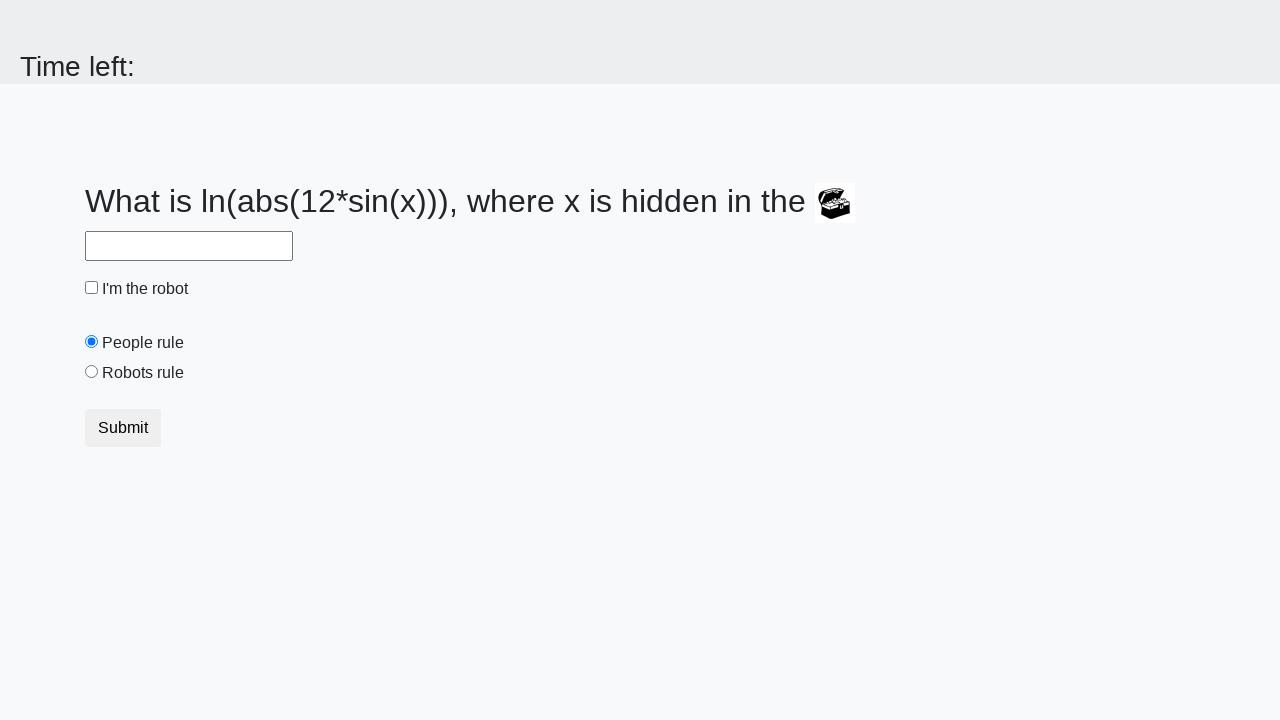

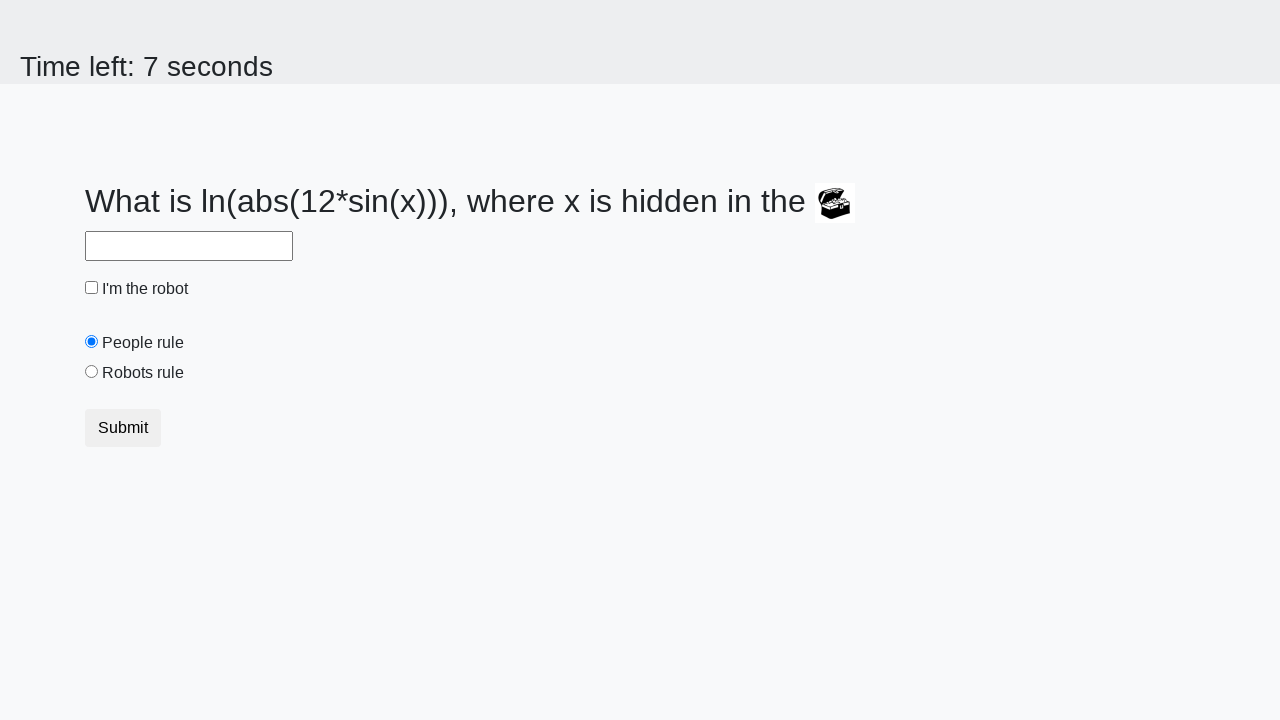